Tests alert handling functionality by triggering confirm alerts and accepting/dismissing them

Starting URL: https://demoqa.com/alerts

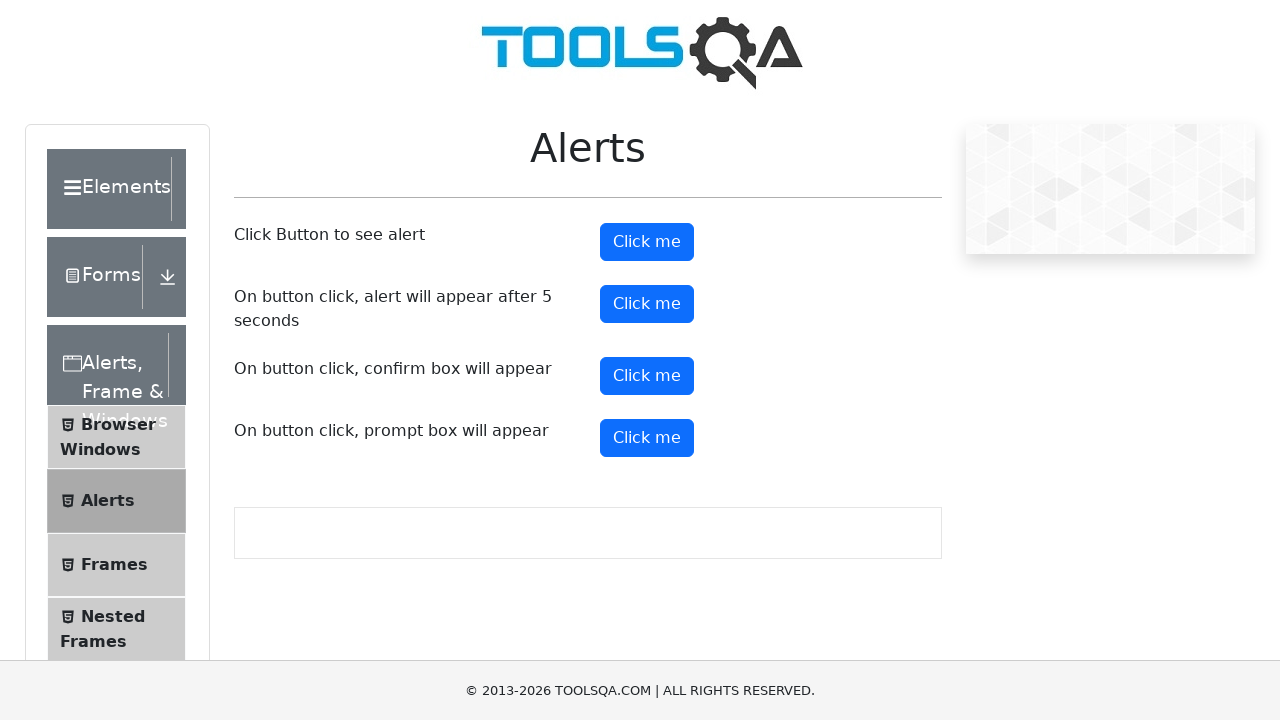

Scrolled down 500px to make alert button visible
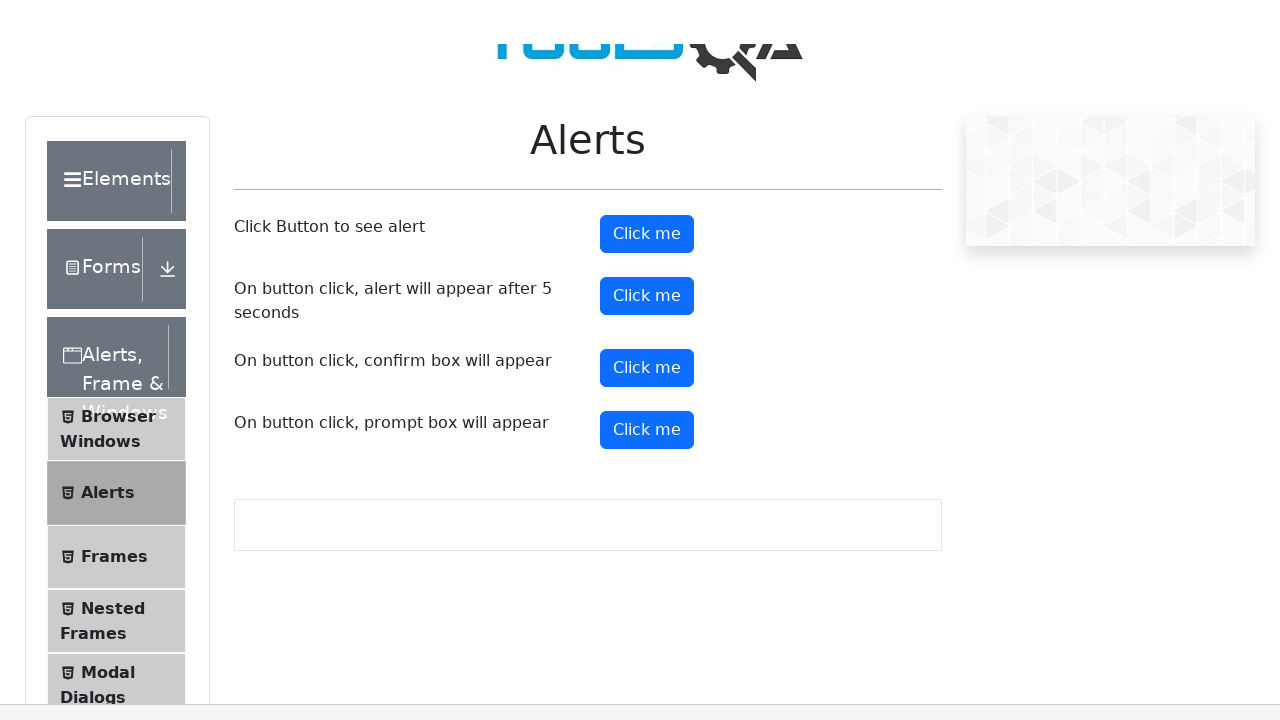

Set up dialog handler to accept alerts
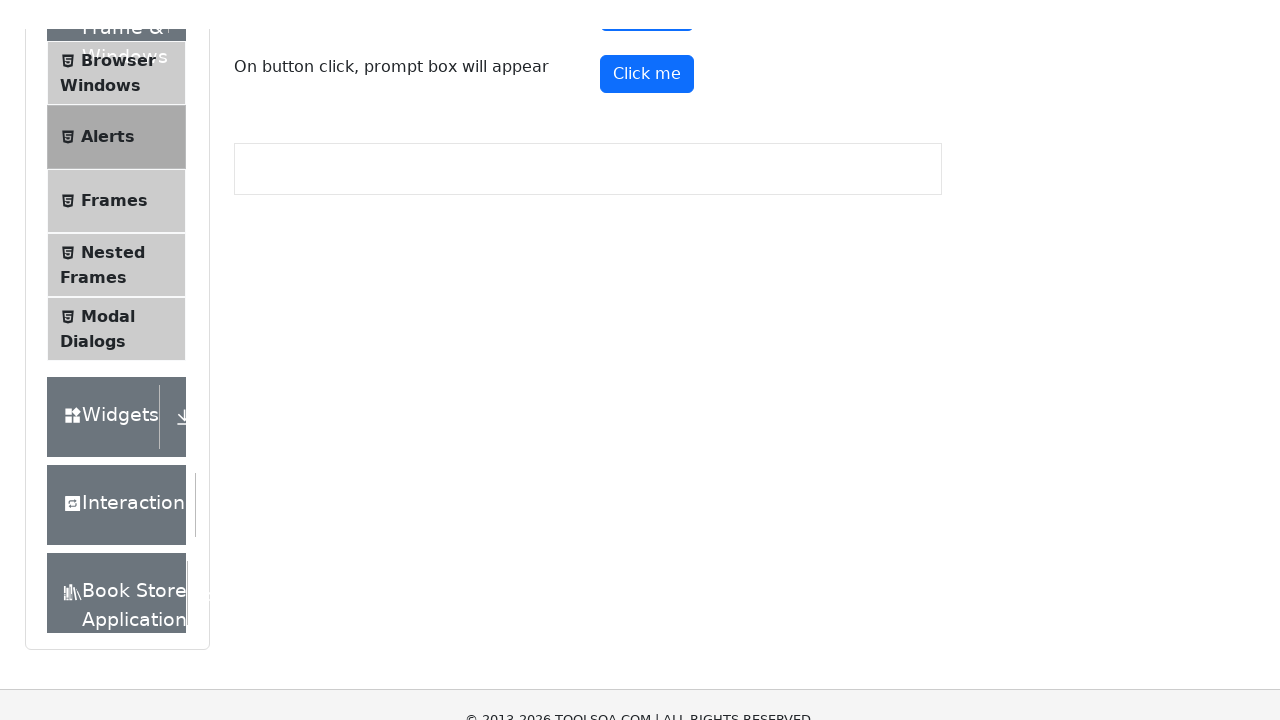

Clicked confirm button to trigger first alert at (647, 19) on #confirmButton
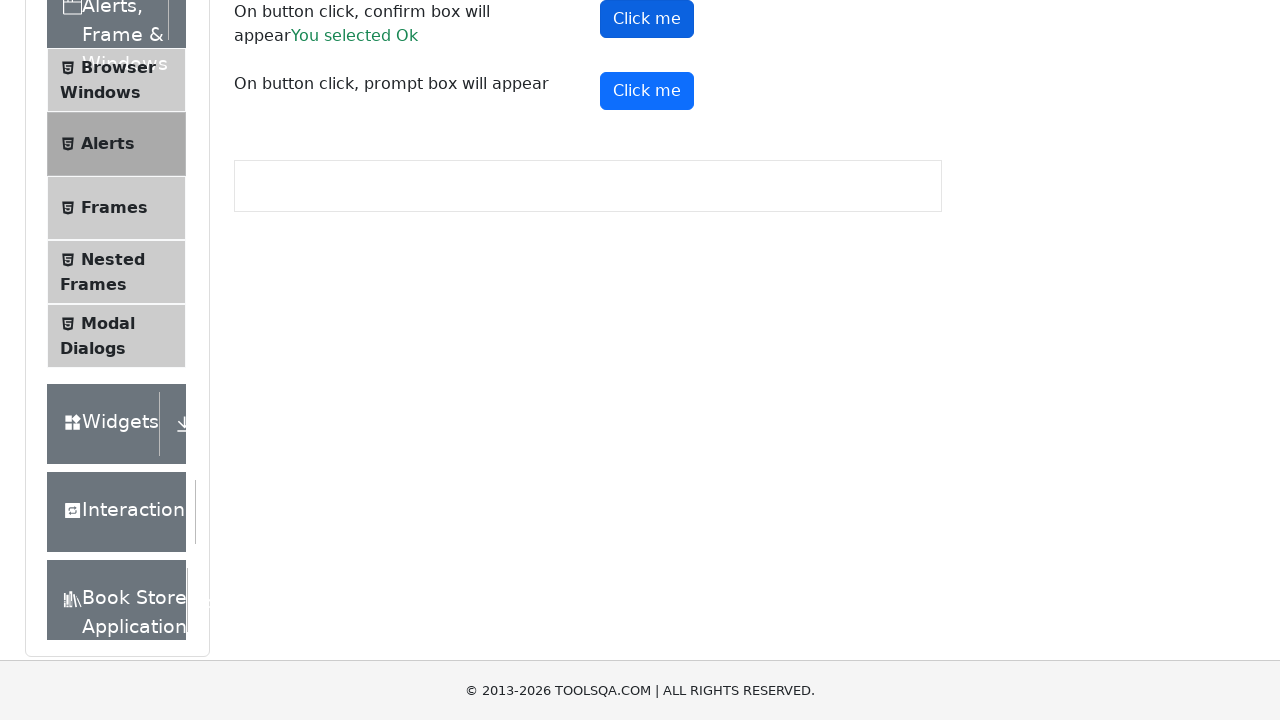

Waited 2 seconds before next alert
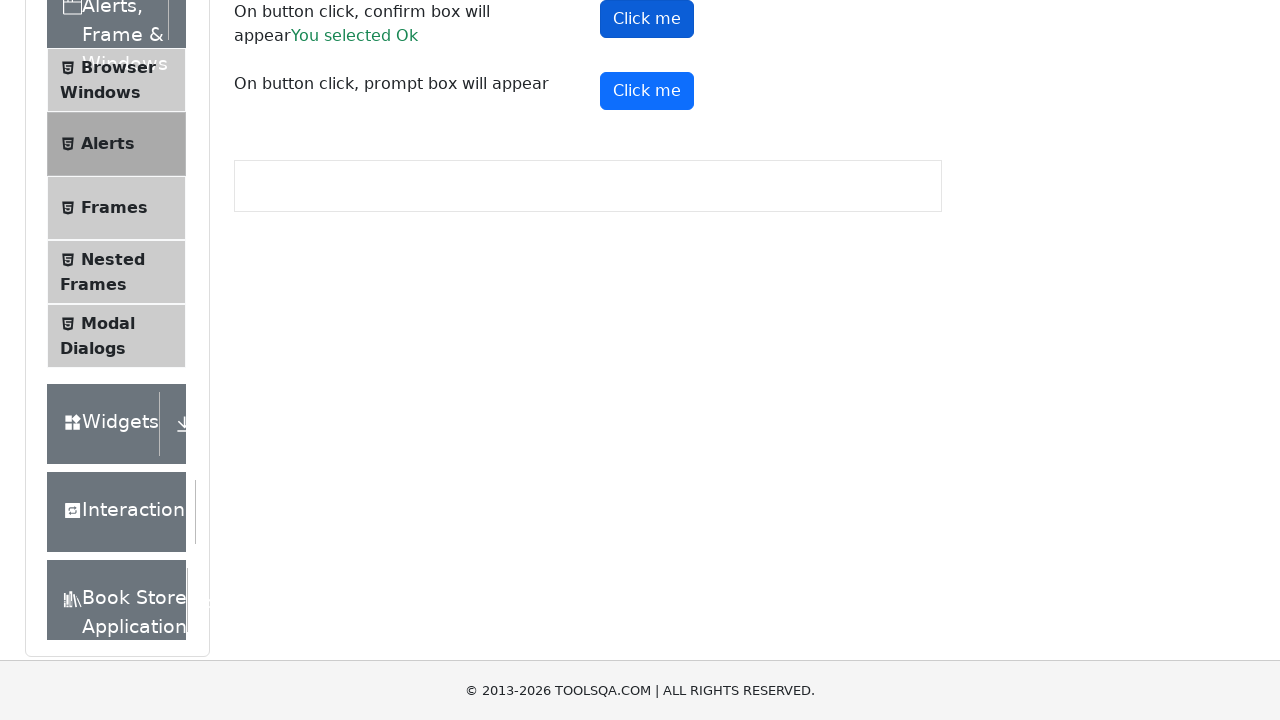

Set up dialog handler to dismiss alerts
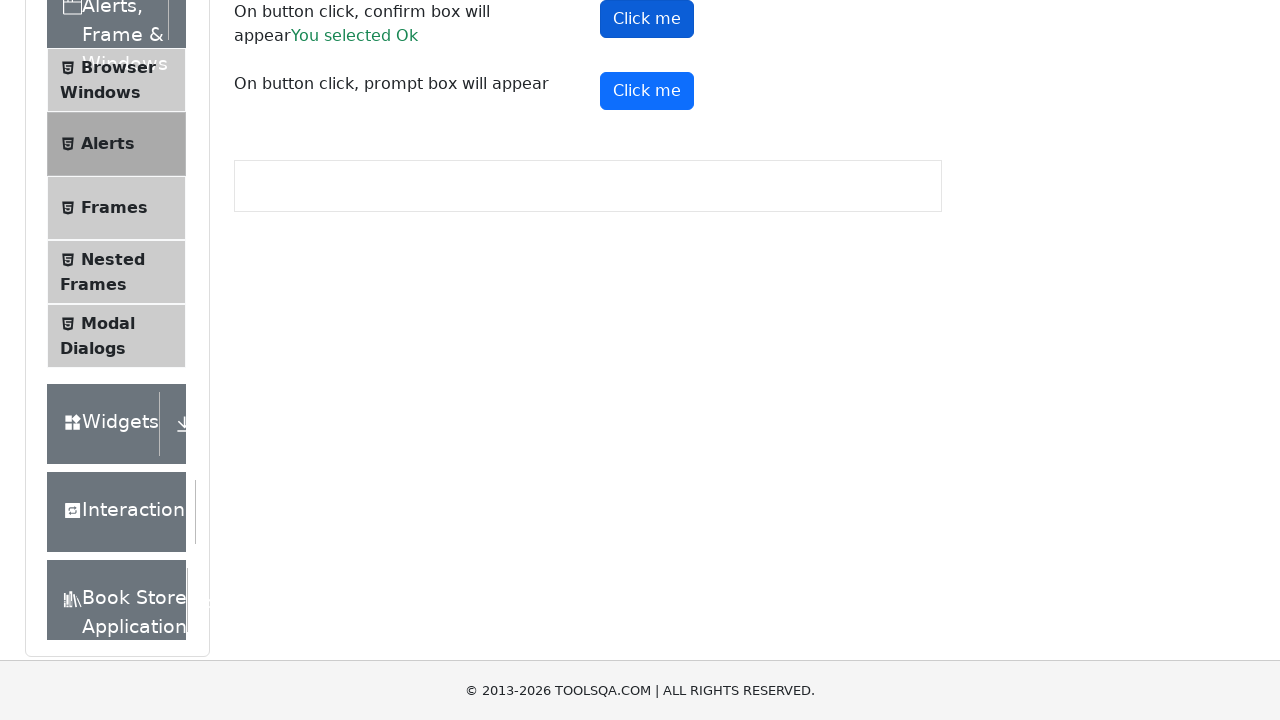

Clicked confirm button to trigger second alert at (647, 19) on #confirmButton
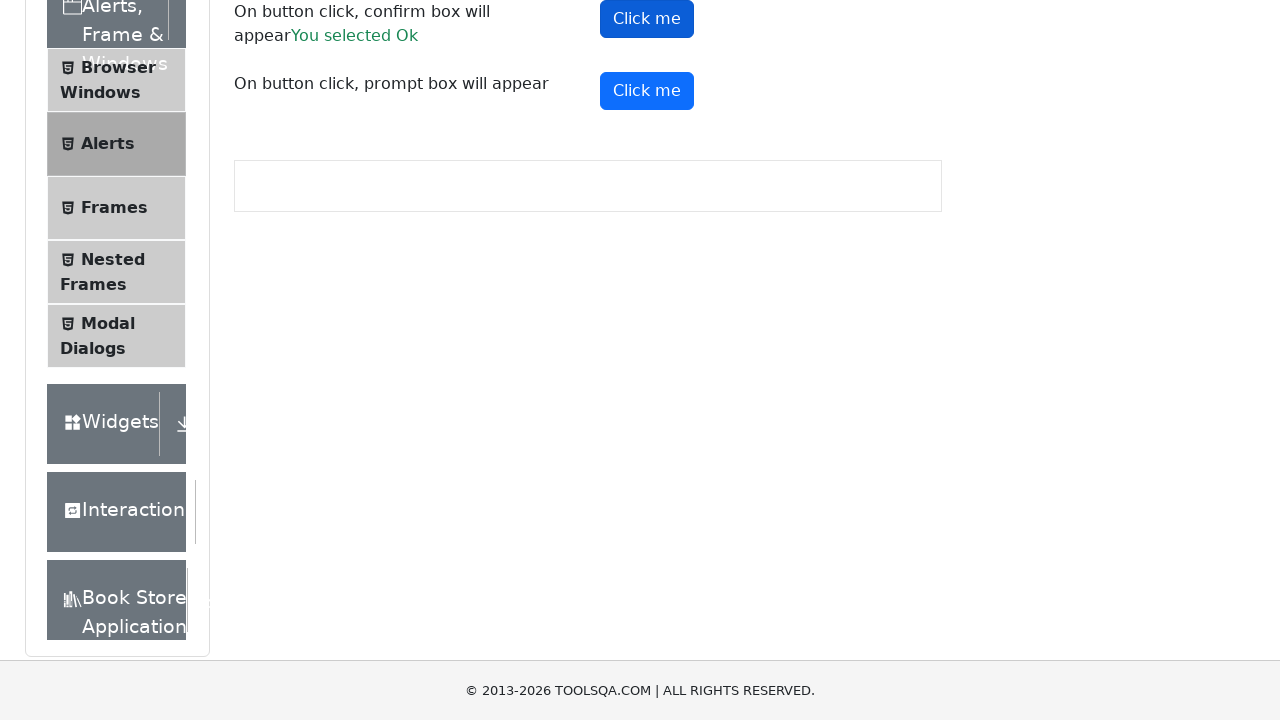

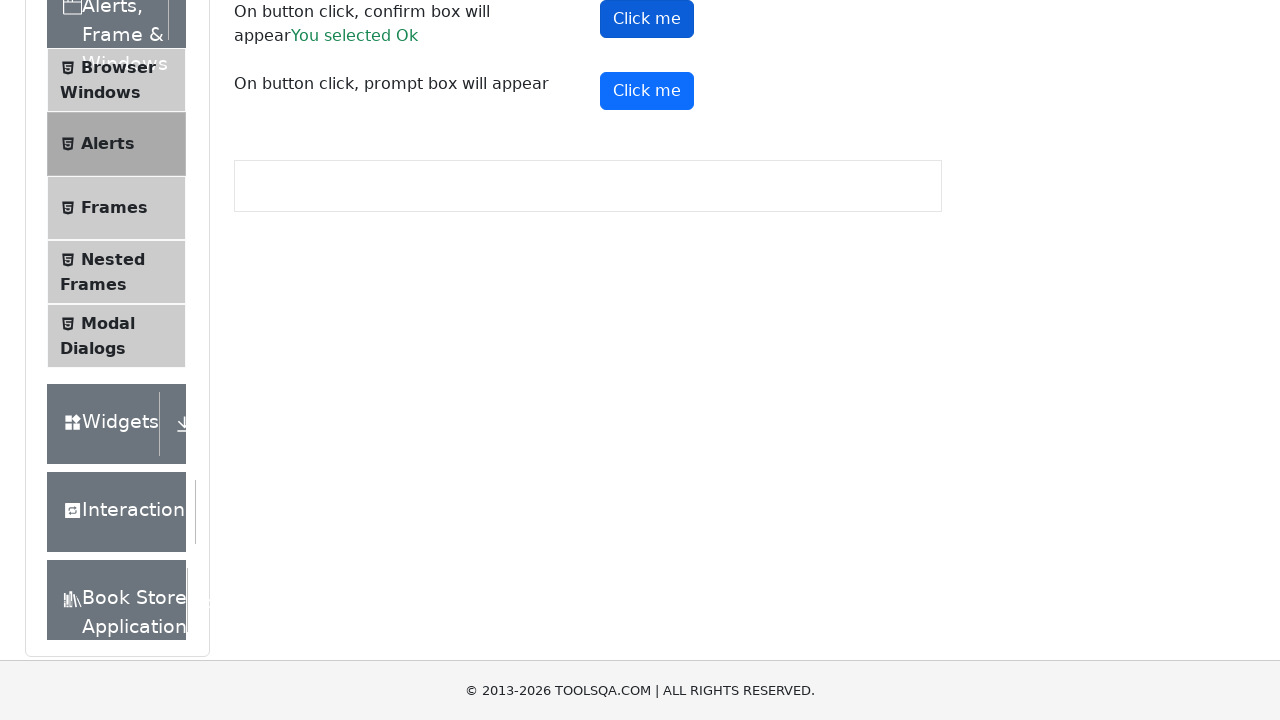